Tests handling a delayed alert that appears after a timer by clicking a button and waiting for the alert to appear before accepting it.

Starting URL: https://demoqa.com/alerts

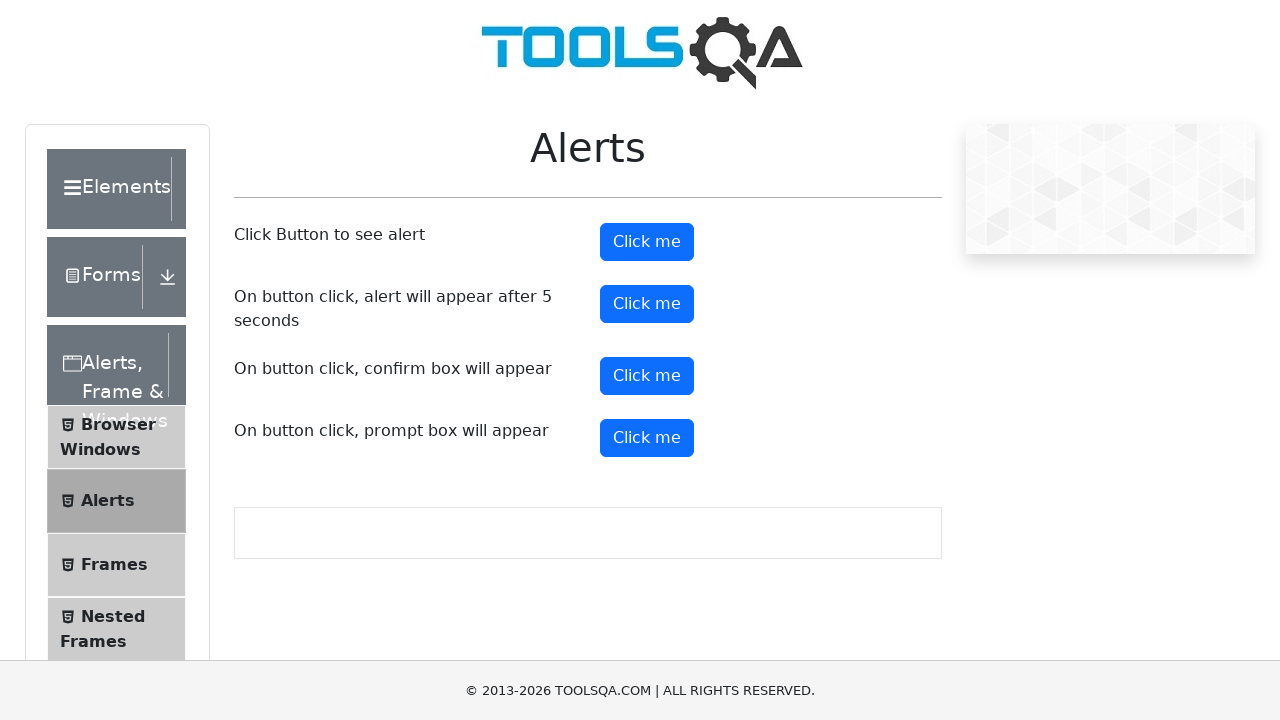

Set up dialog handler to automatically accept alerts
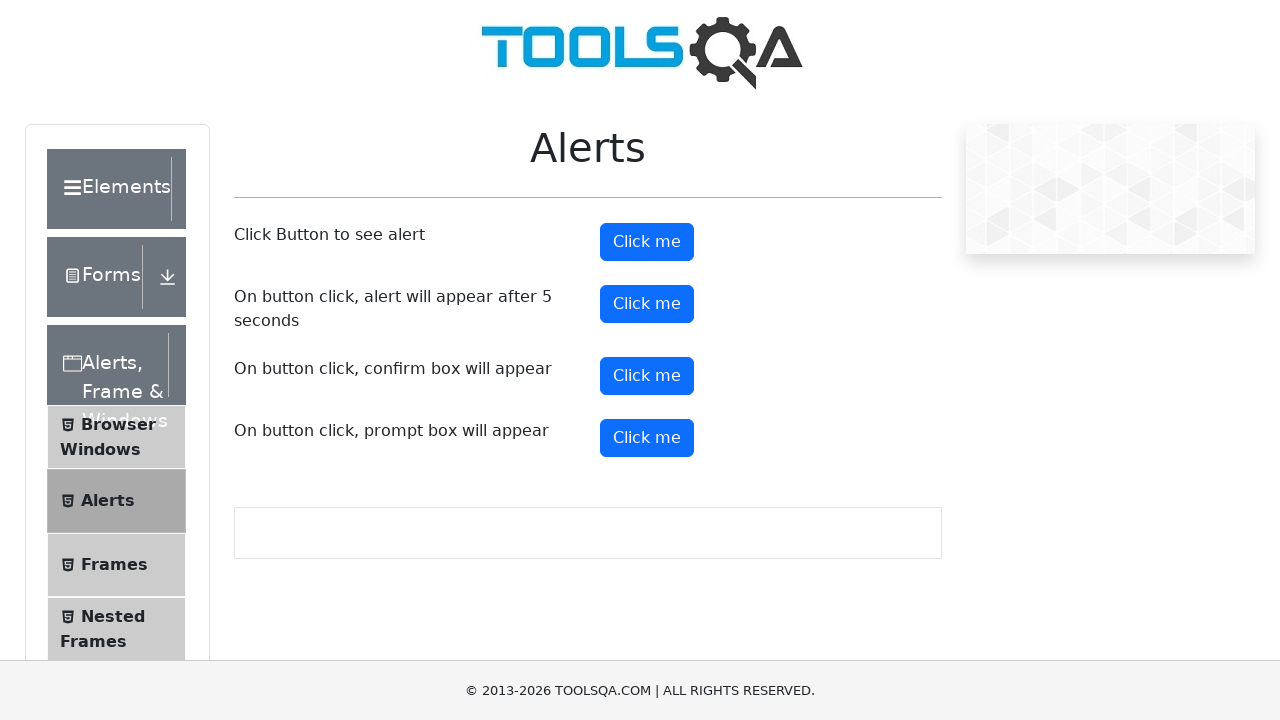

Clicked the timer alert button at (647, 304) on #timerAlertButton
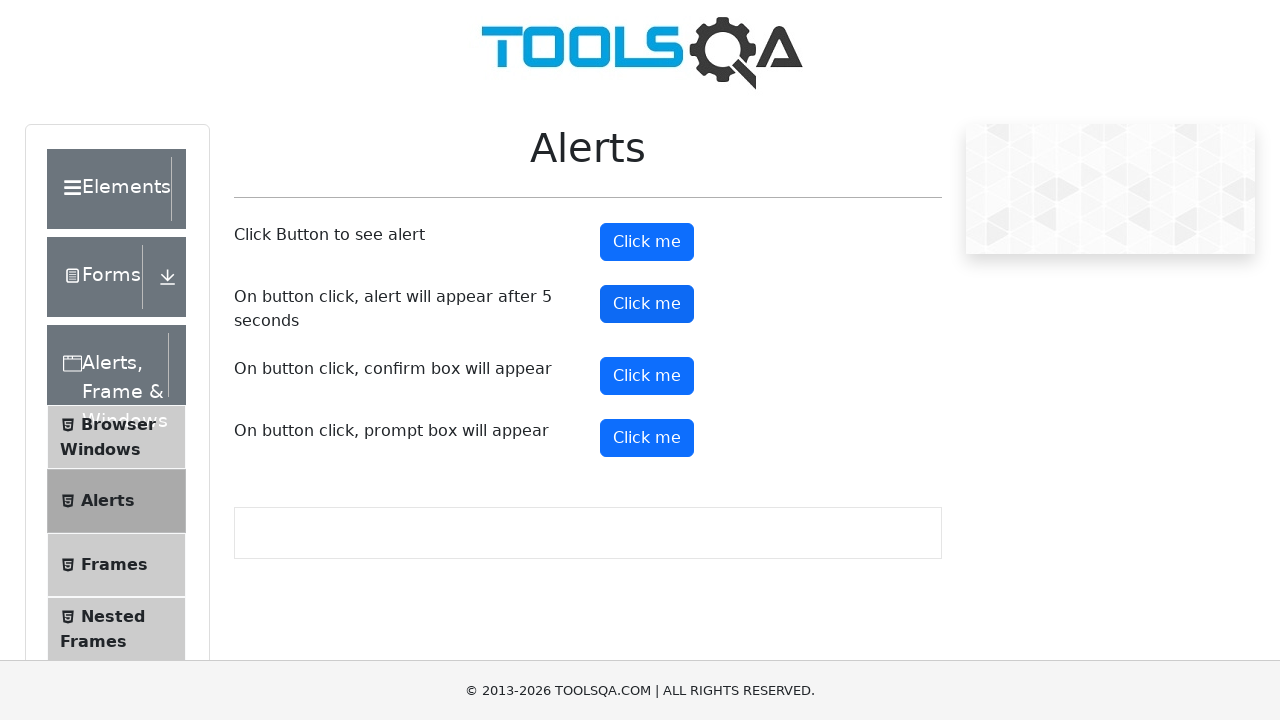

Waited for delayed alert to appear and be accepted - timer alert button is visible again
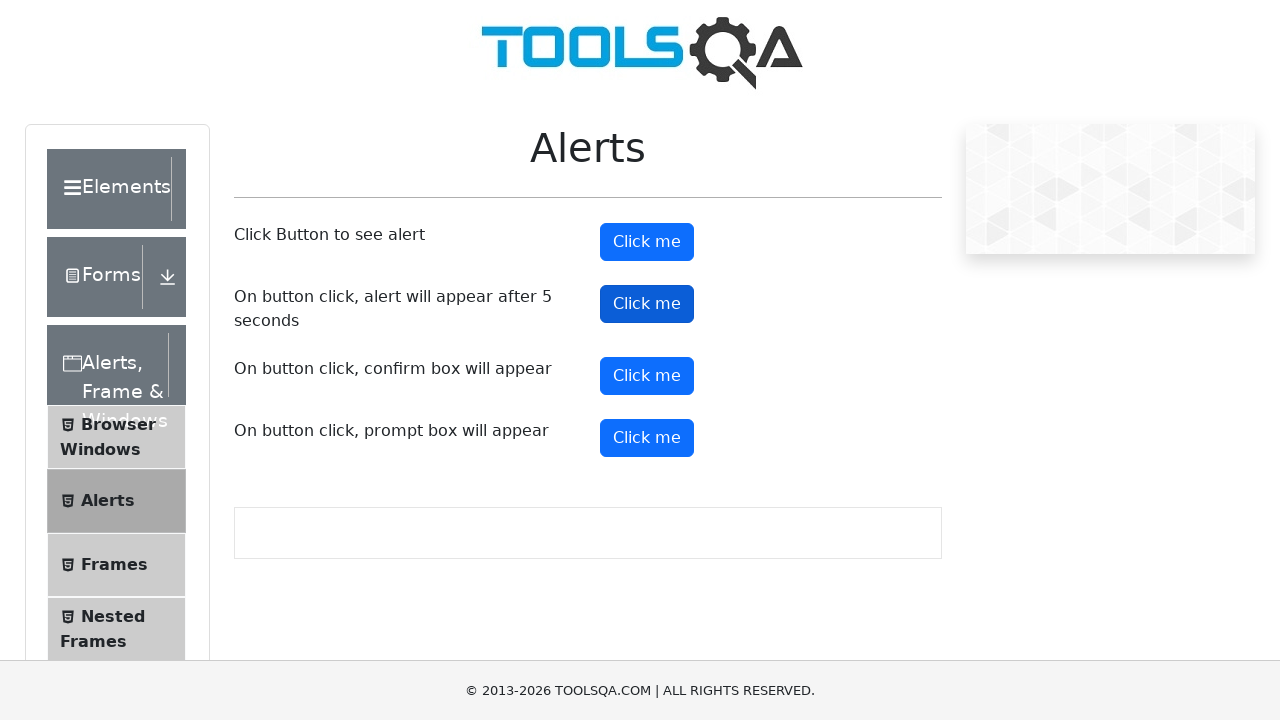

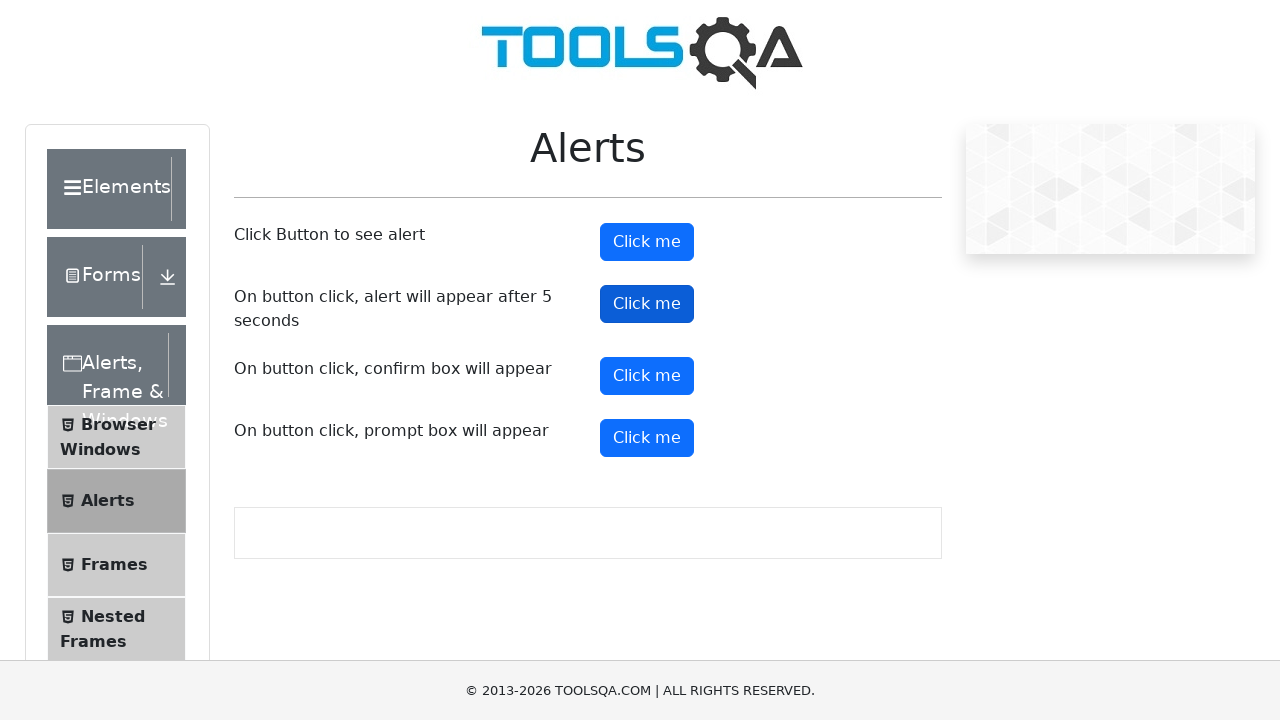